Verifies that the element with class "unbelievable" contains expected text with case-insensitive comparison

Starting URL: https://kristinek.github.io/site/examples/locators

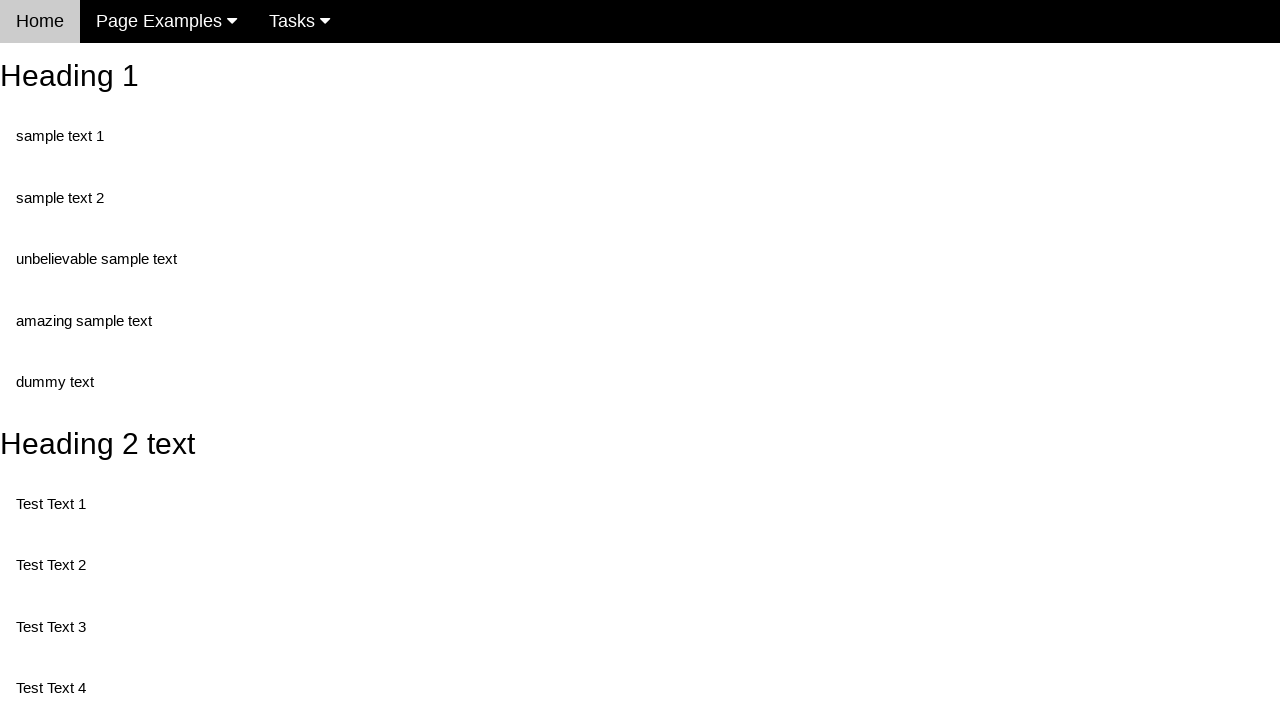

Navigated to locators examples page
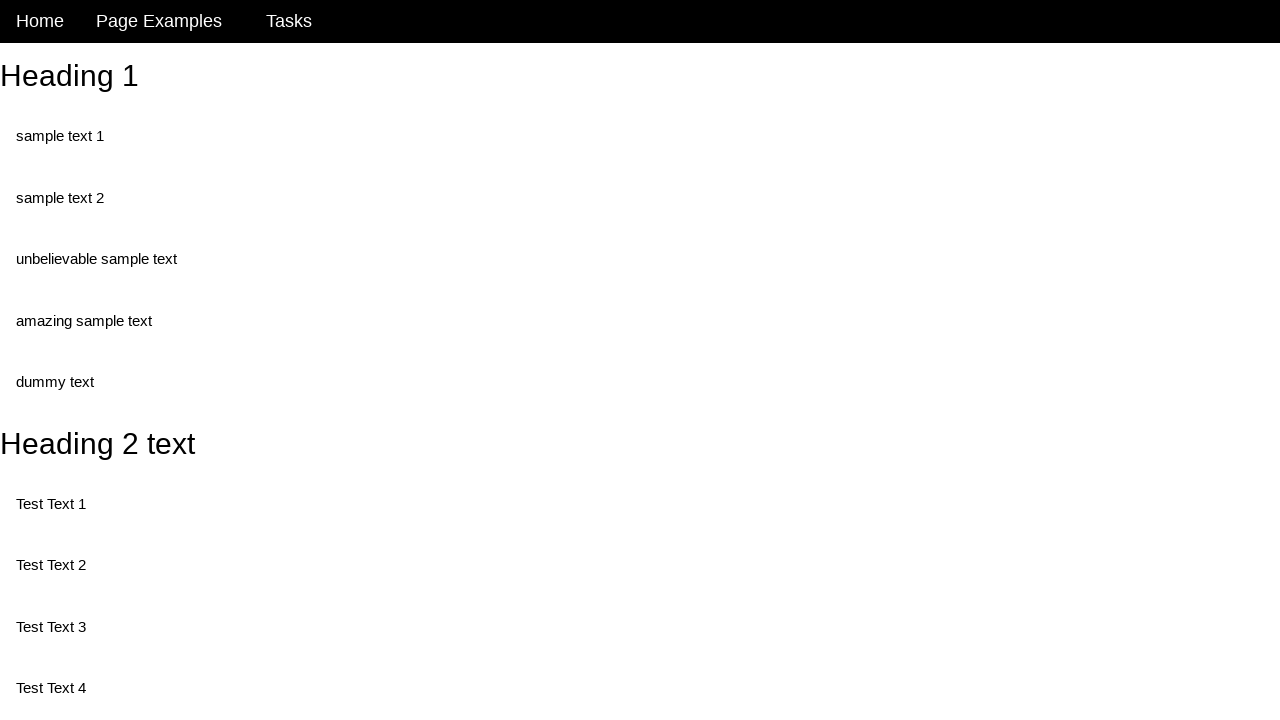

Retrieved text content from element with class 'unbelievable'
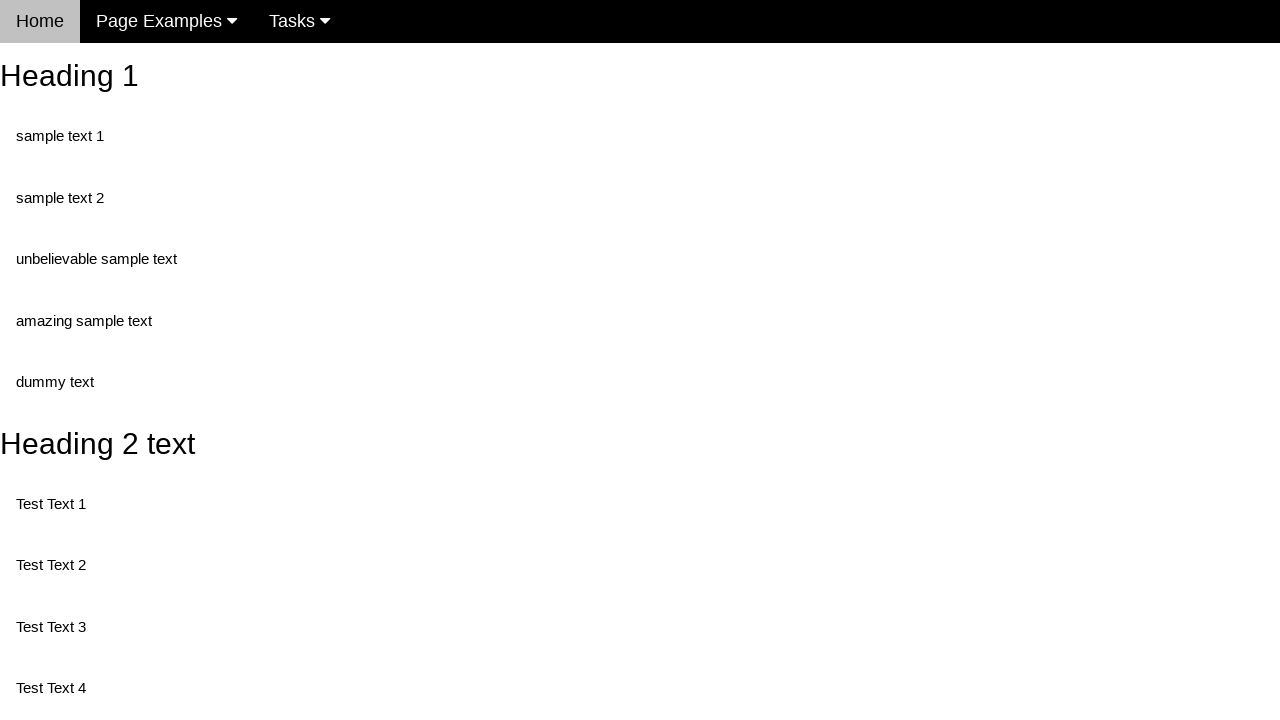

Verified exact text match: 'unbelievable sample text'
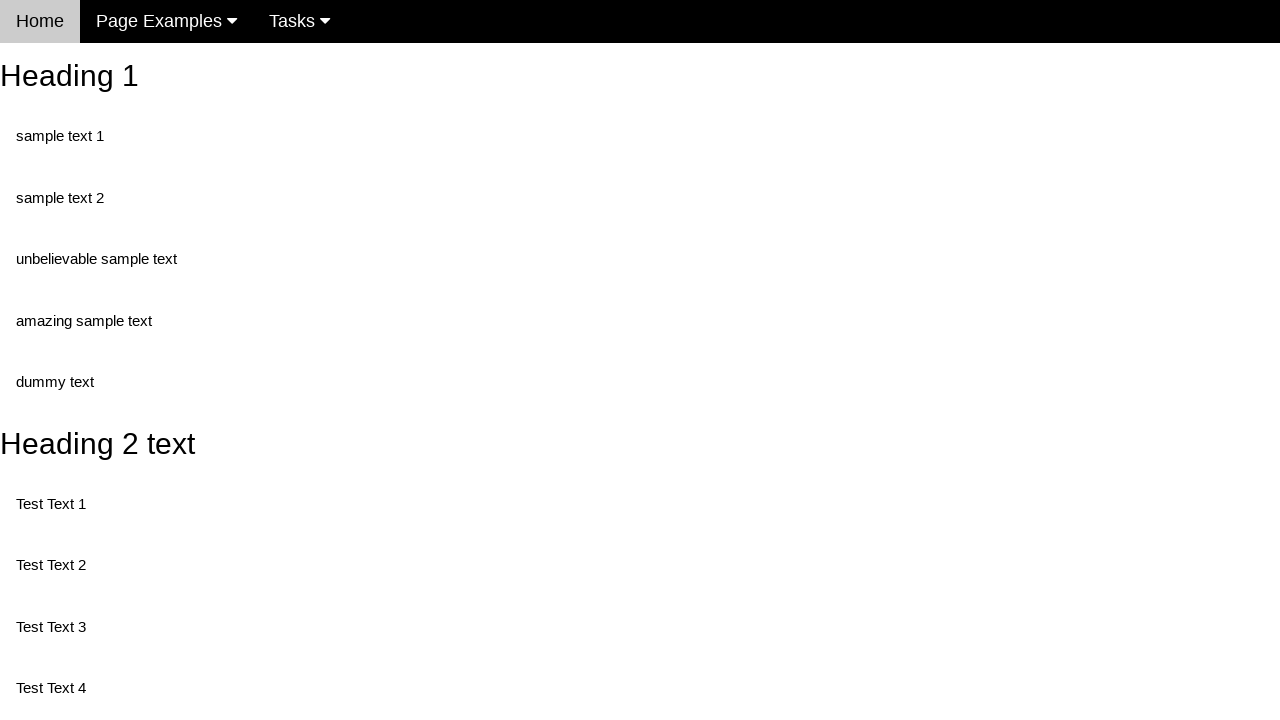

Verified case-insensitive text match
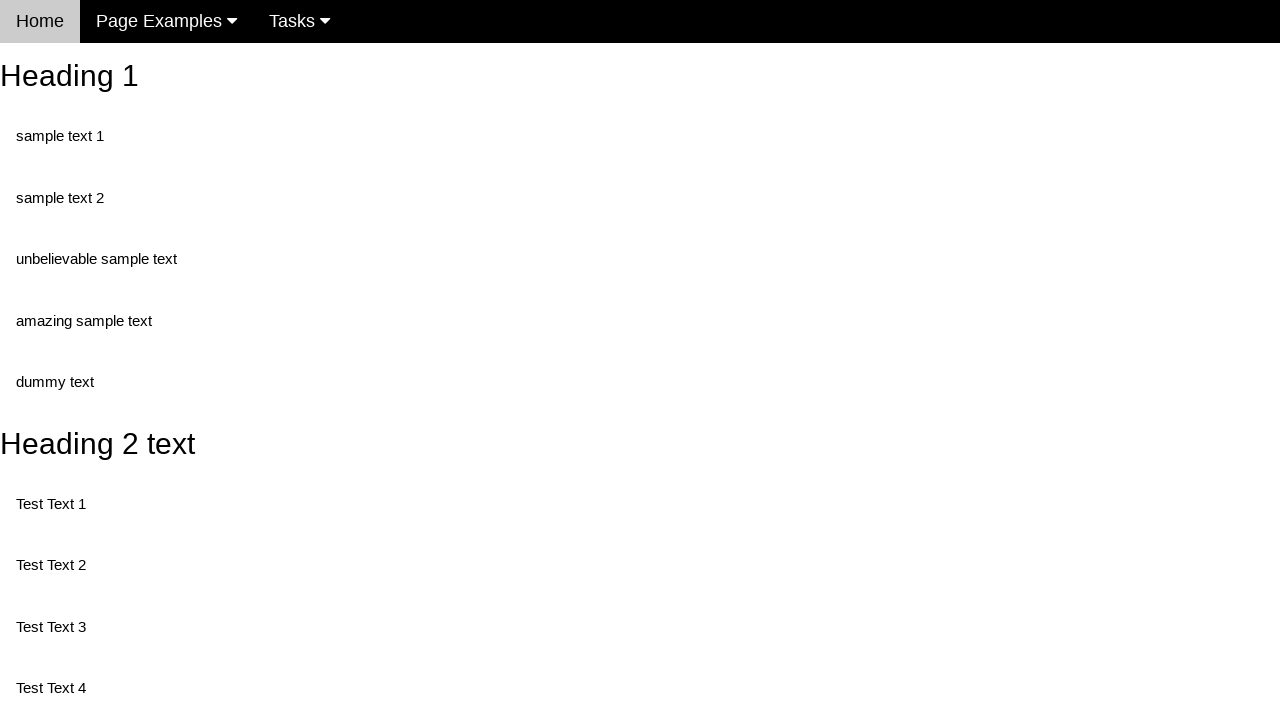

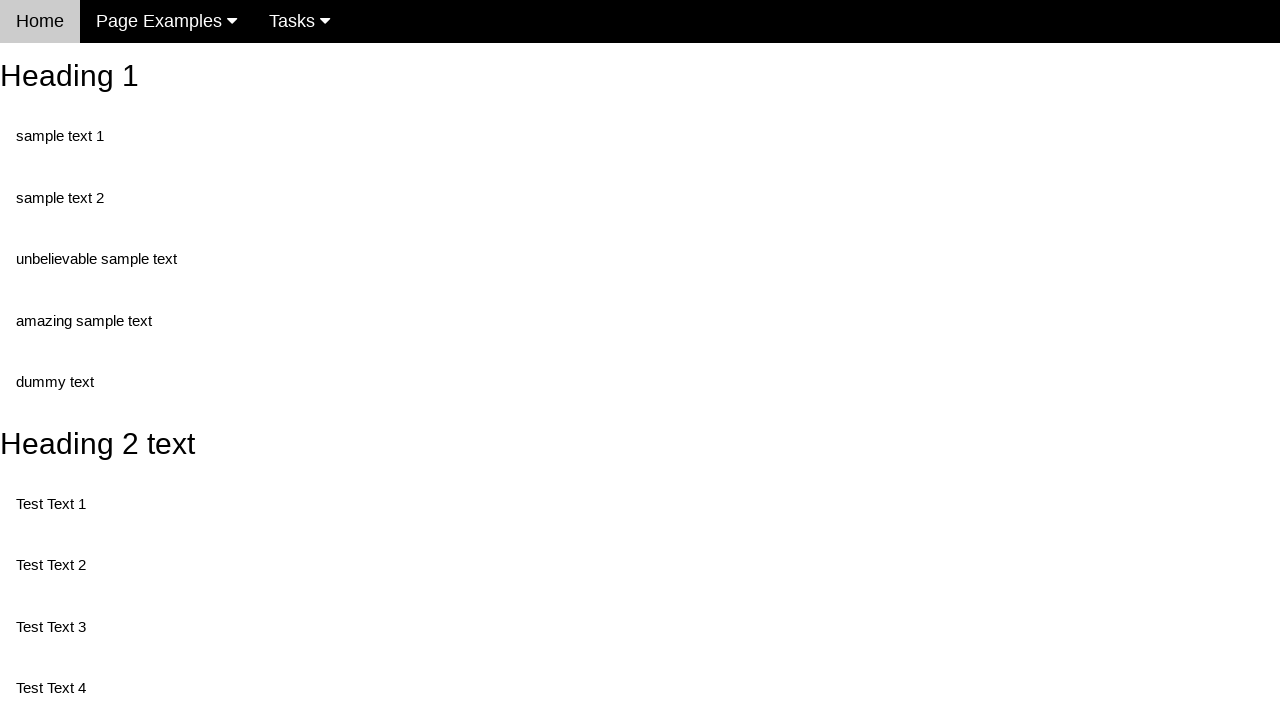